Tests scrolling functionality by navigating to the Selenium website and scrolling down the page by 500 pixels

Starting URL: https://www.selenium.dev

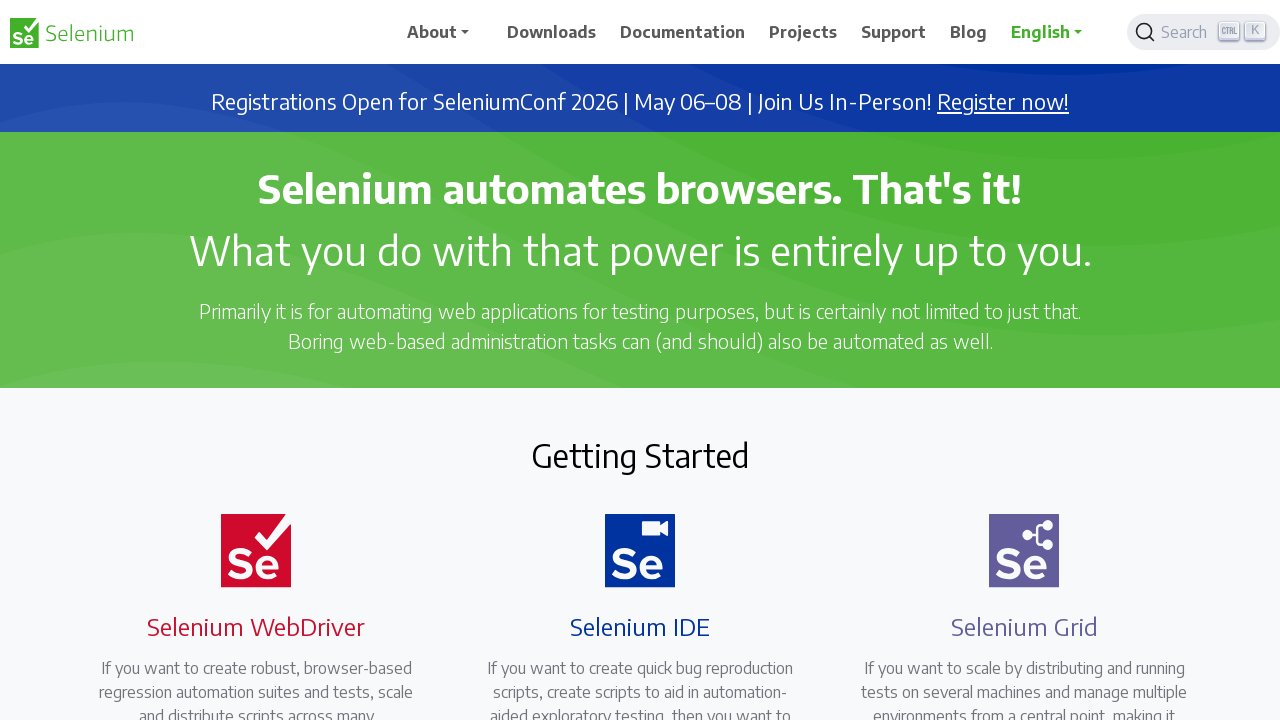

Navigated to https://www.selenium.dev
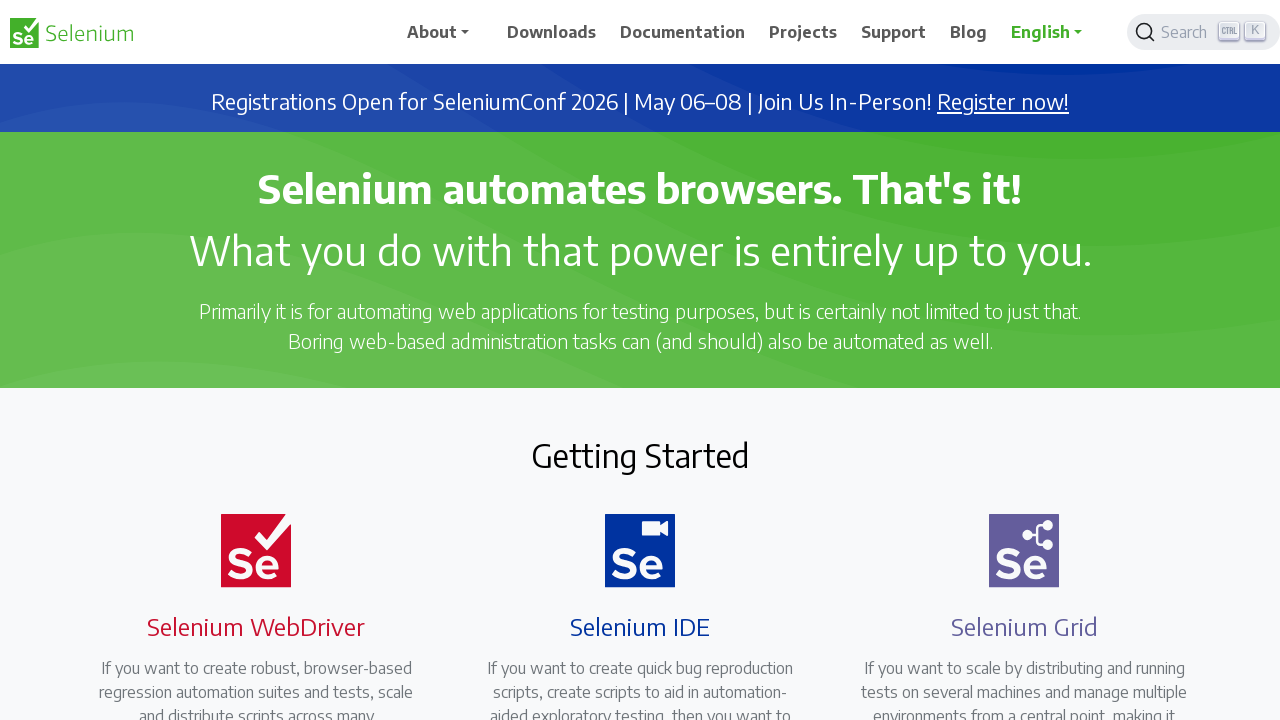

Scrolled down the page by 500 pixels
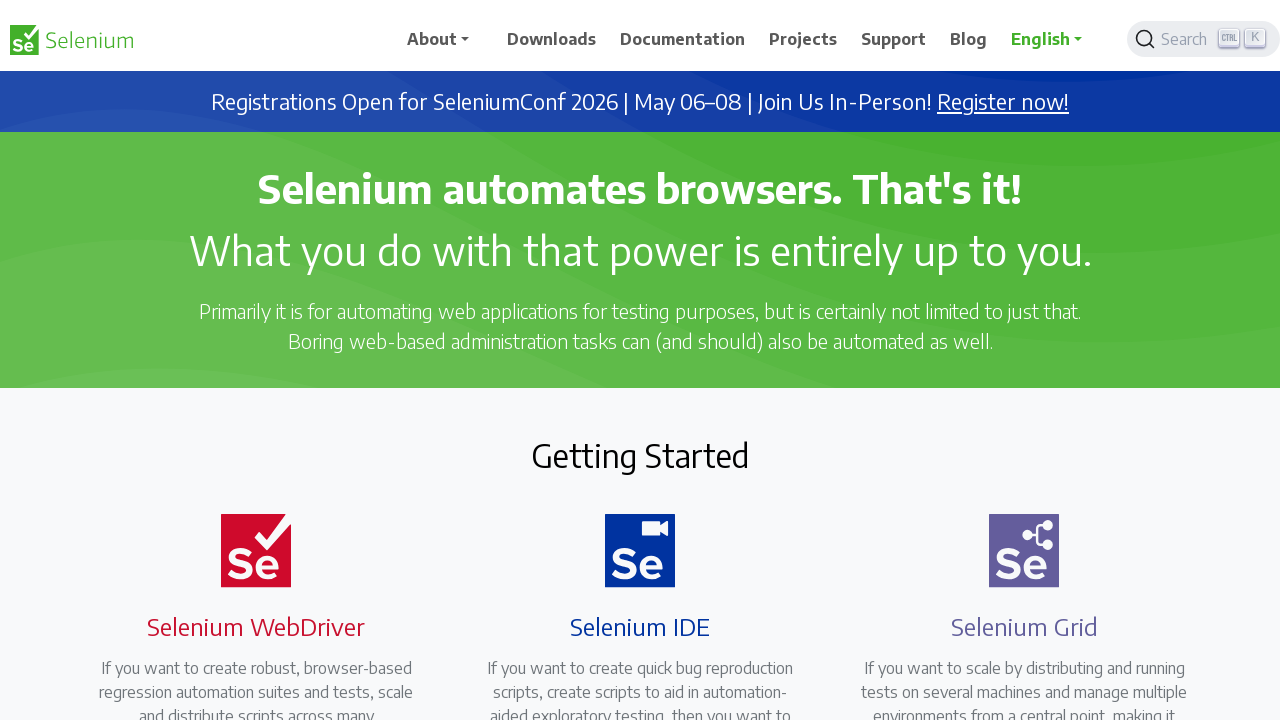

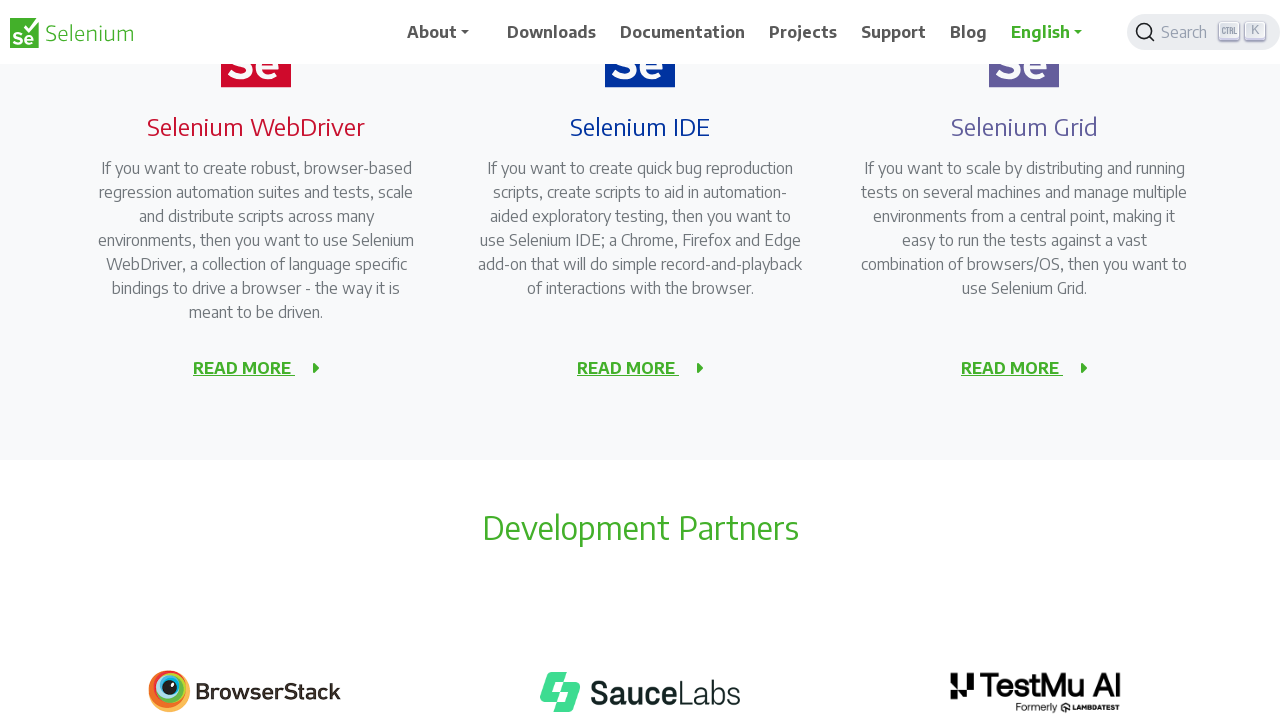